Tests responsive design by setting different viewport sizes and navigating to the page to verify it loads correctly across desktop, tablet, and mobile viewports.

Starting URL: https://www.stably.ai

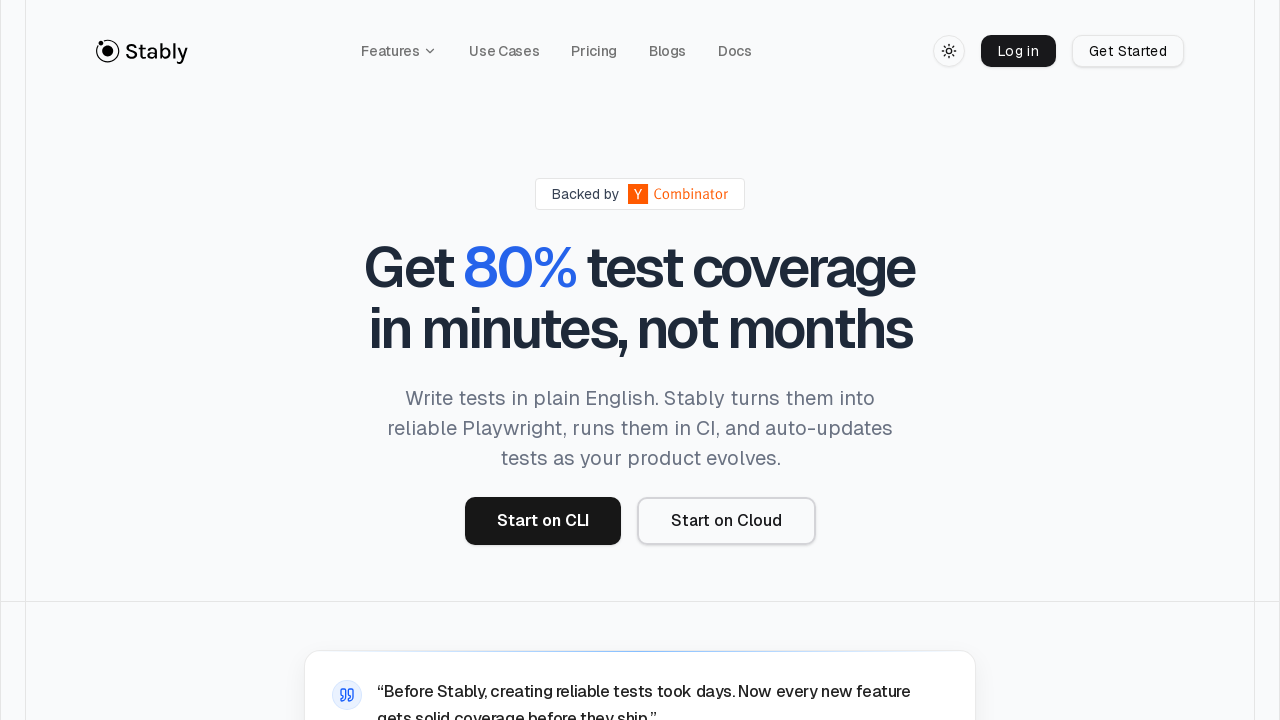

Set viewport size to 1920x1080
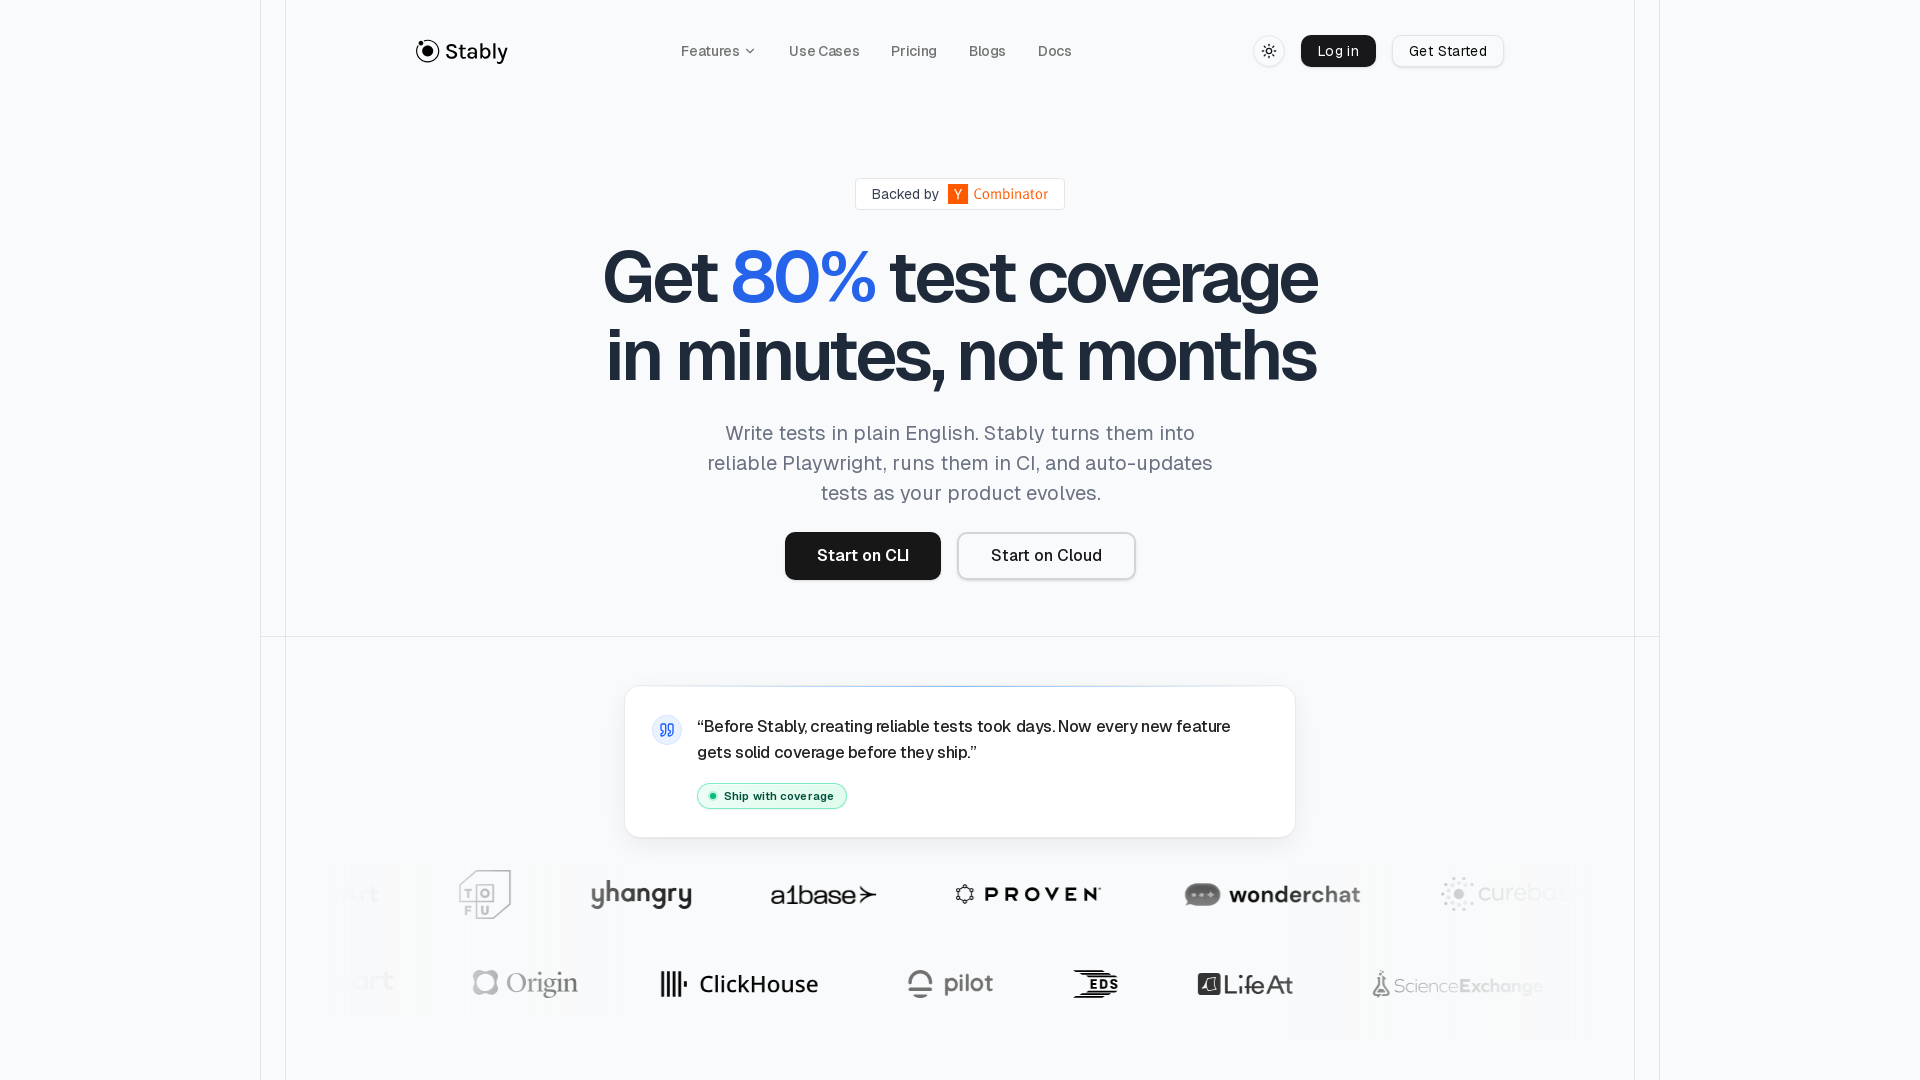

Navigated to https://www.stably.ai at 1920x1080 viewport
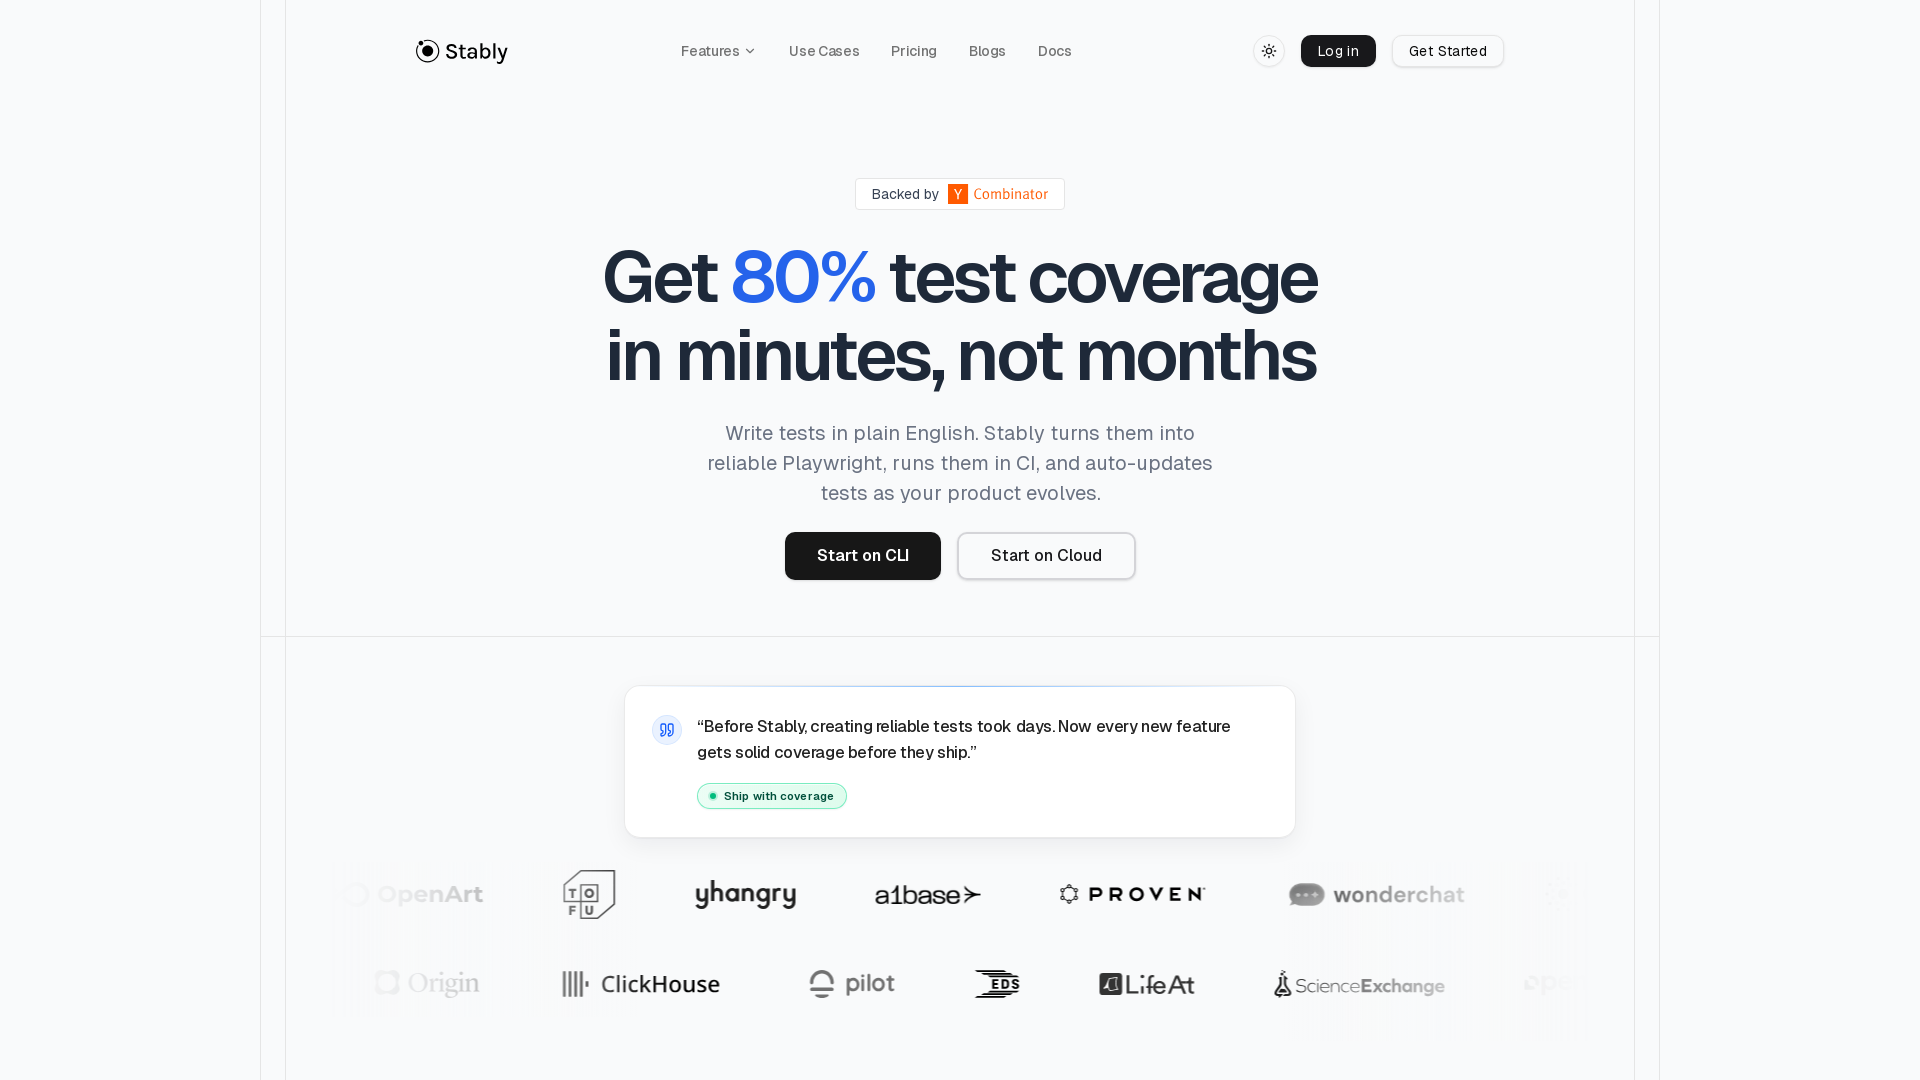

Page fully loaded at 1920x1080 viewport (networkidle)
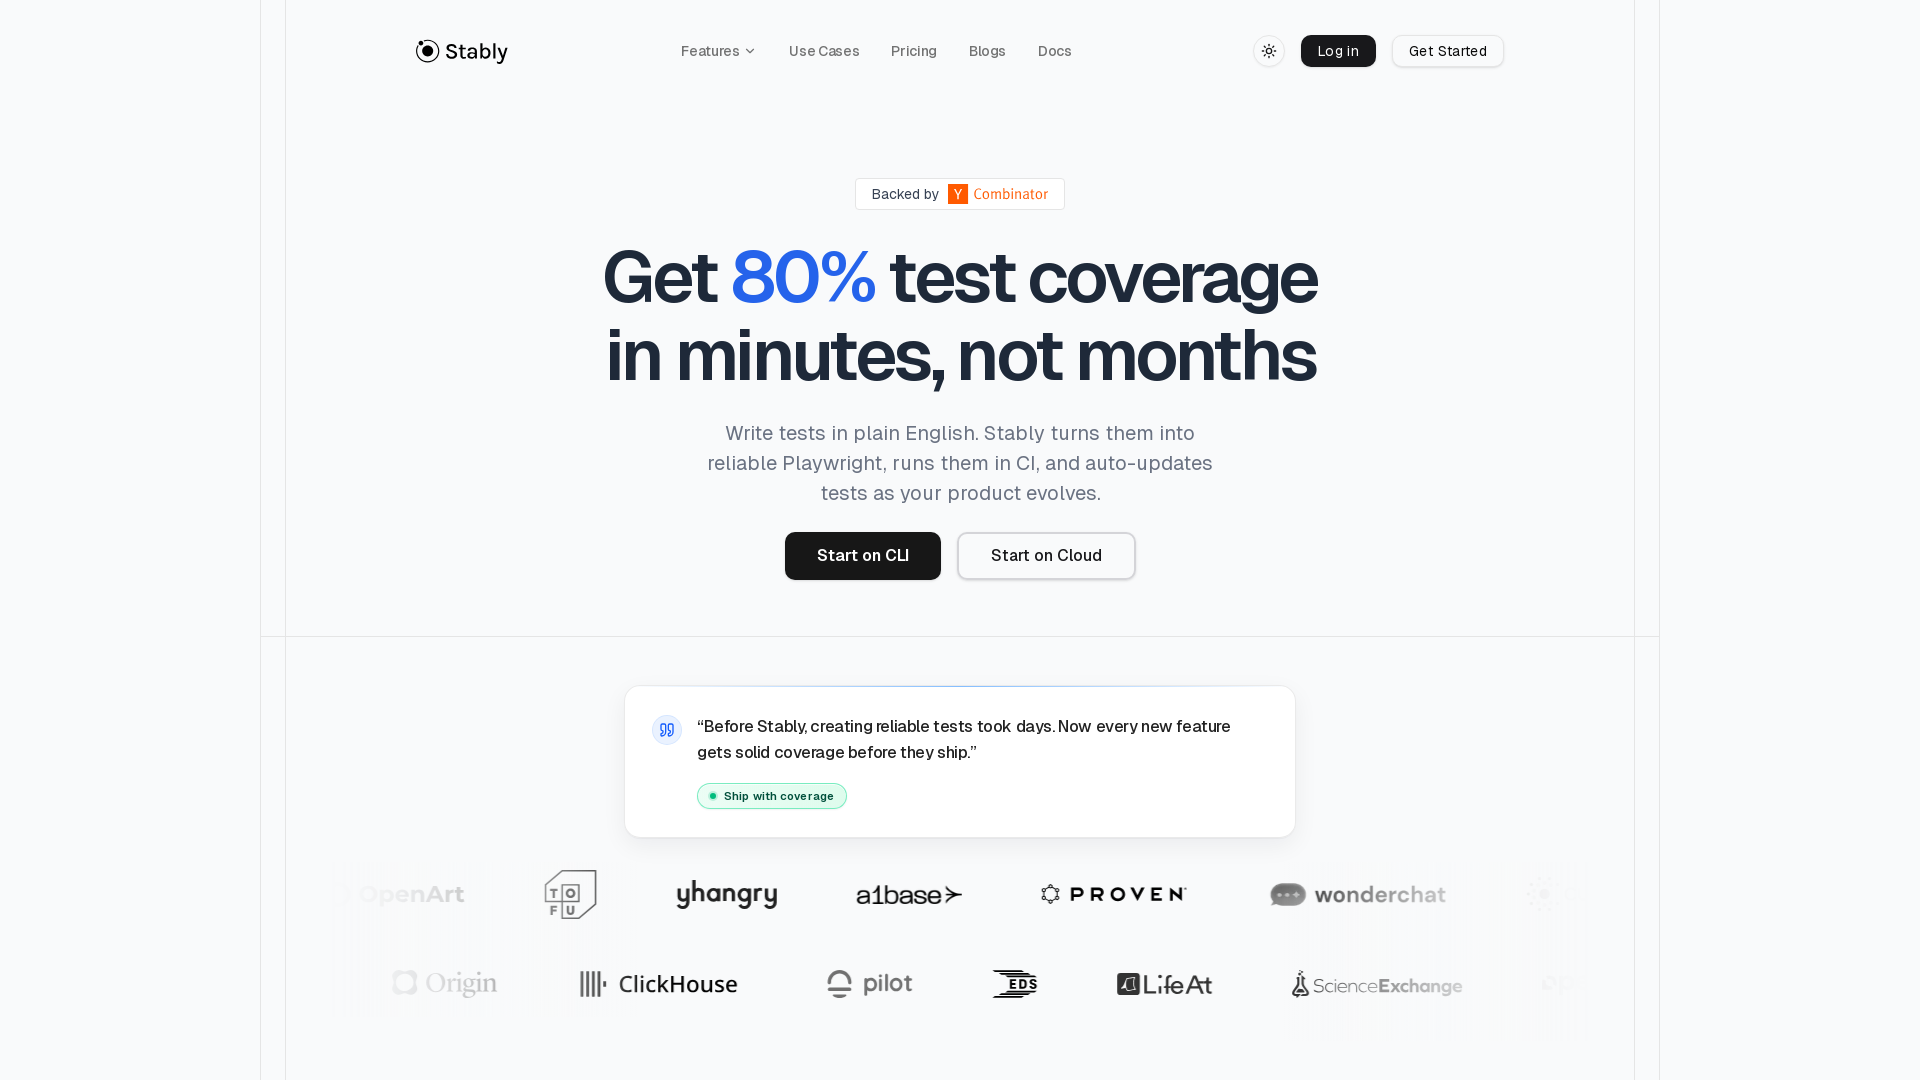

Verified body element present at 1920x1080 viewport
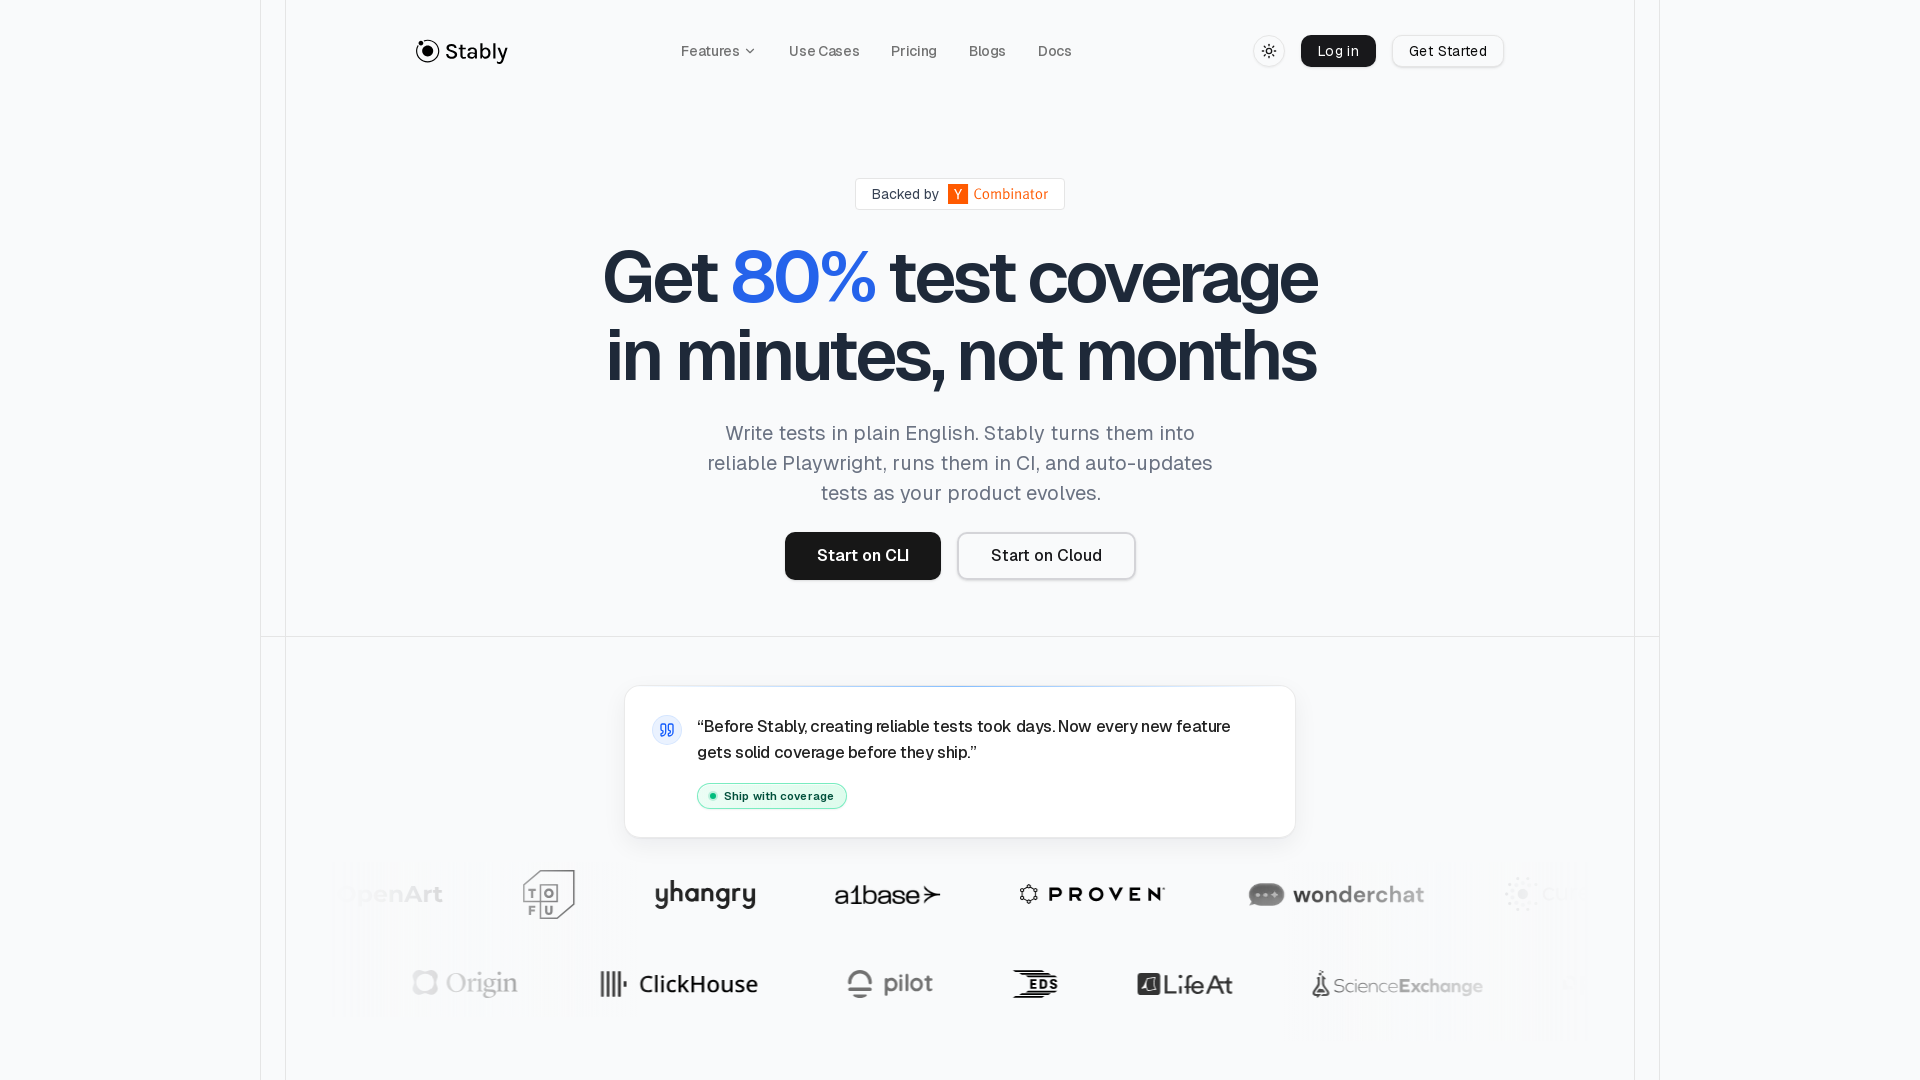

Set viewport size to 1024x768
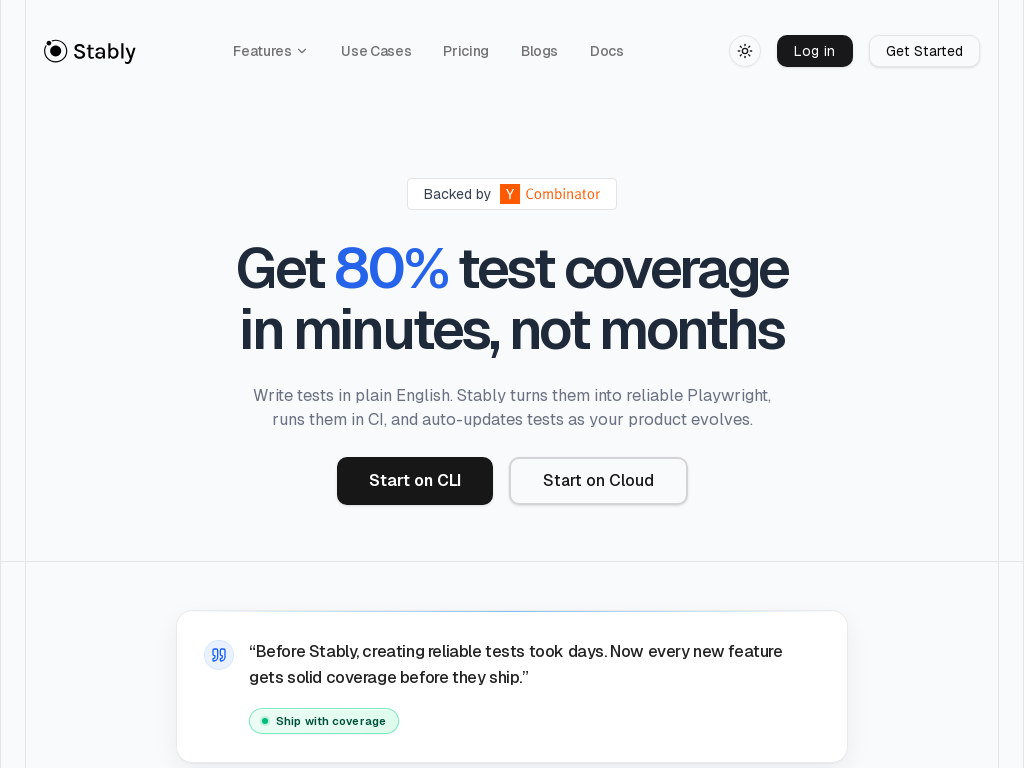

Navigated to https://www.stably.ai at 1024x768 viewport
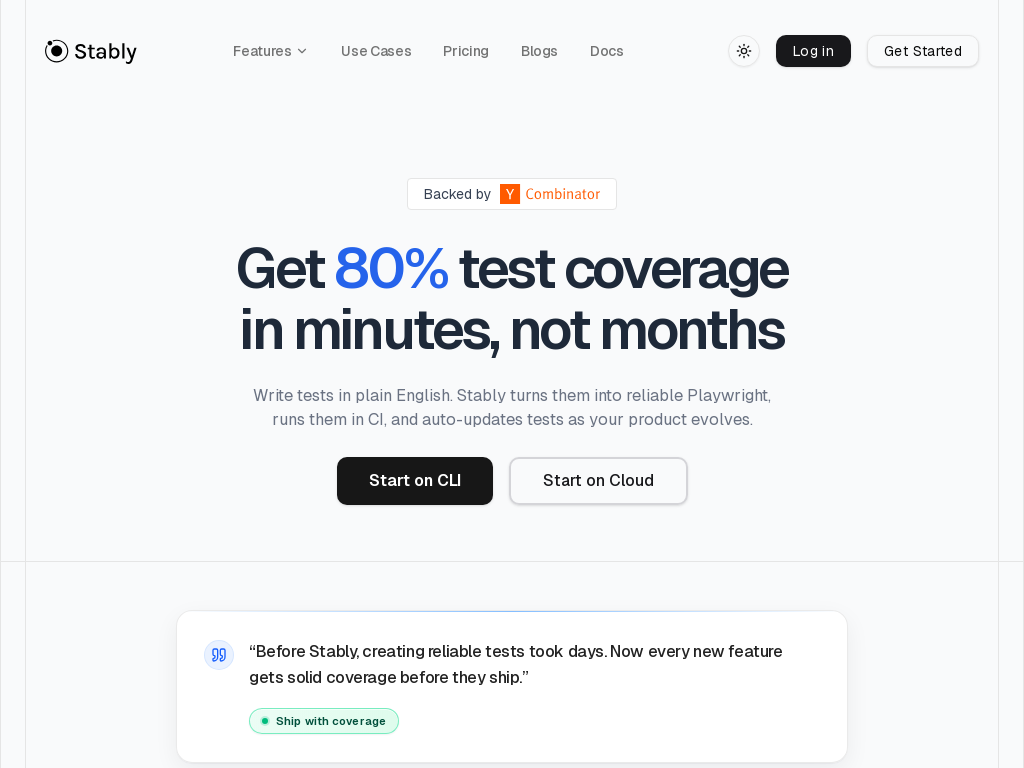

Page fully loaded at 1024x768 viewport (networkidle)
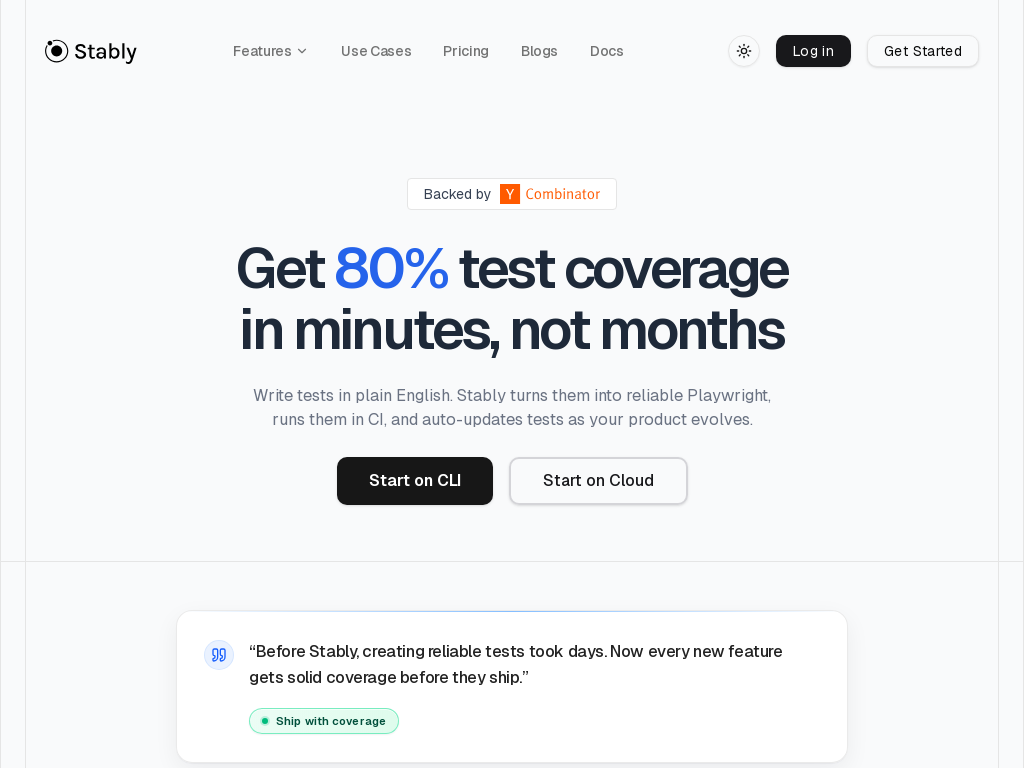

Verified body element present at 1024x768 viewport
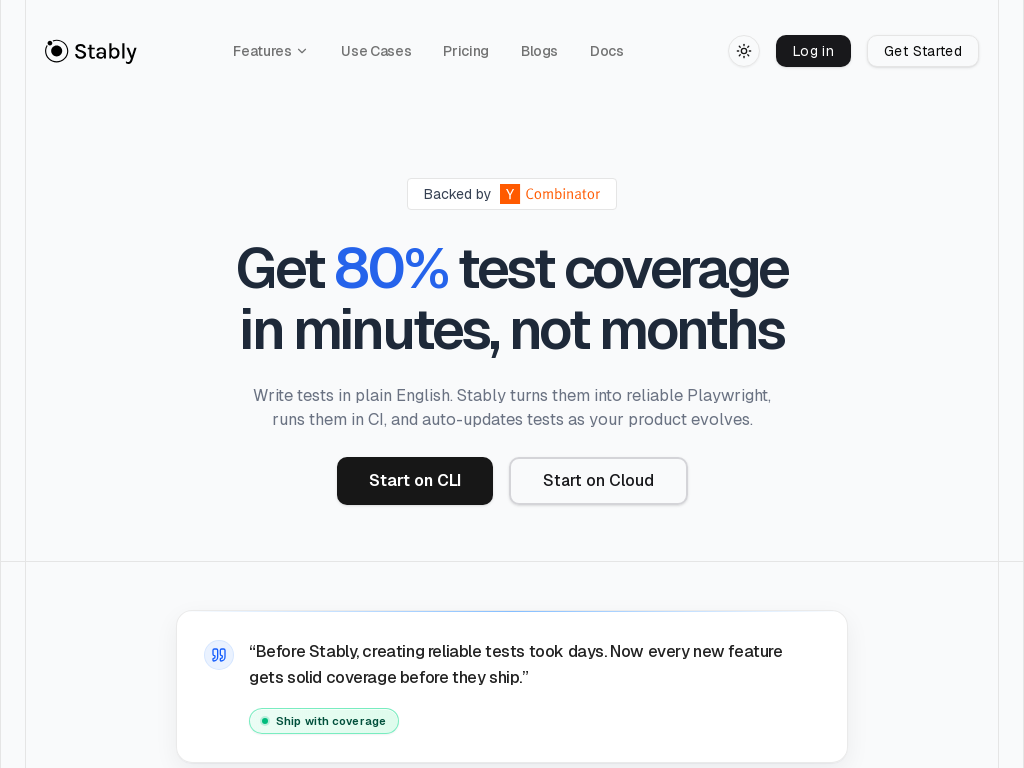

Set viewport size to 768x1024
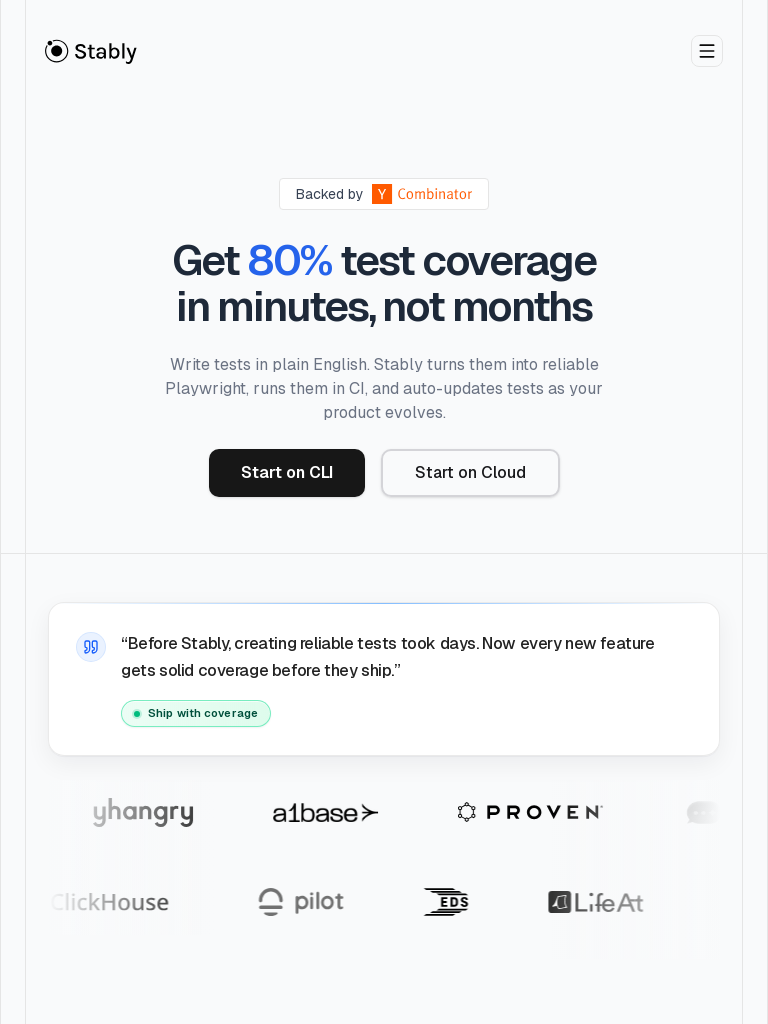

Navigated to https://www.stably.ai at 768x1024 viewport
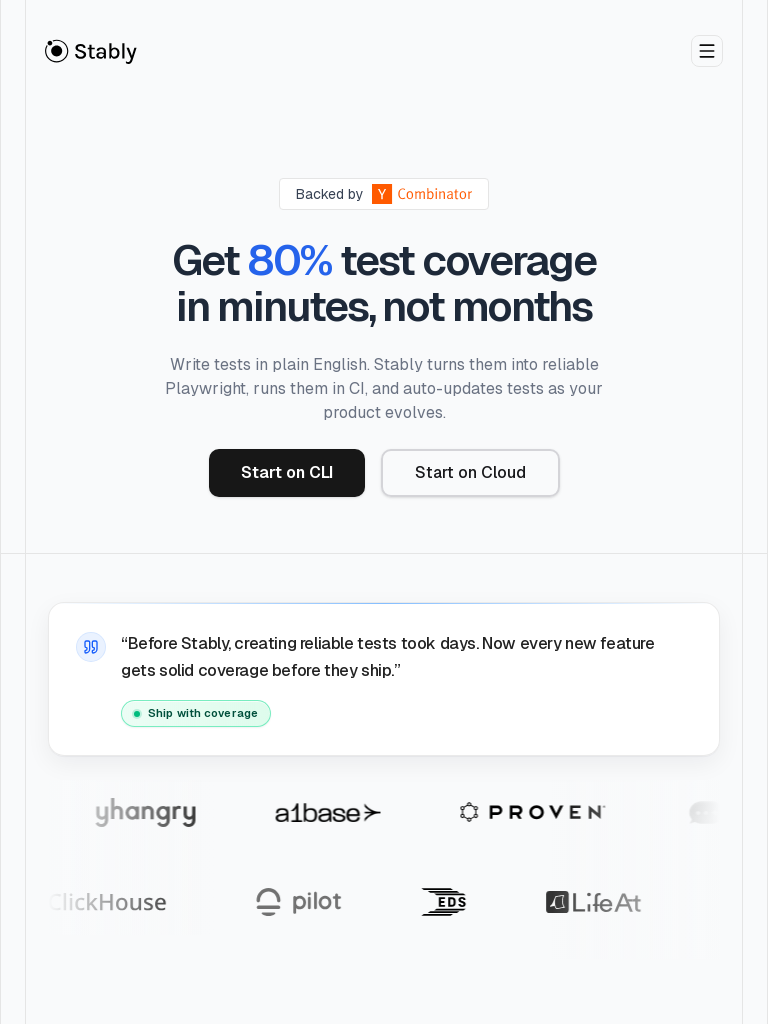

Page fully loaded at 768x1024 viewport (networkidle)
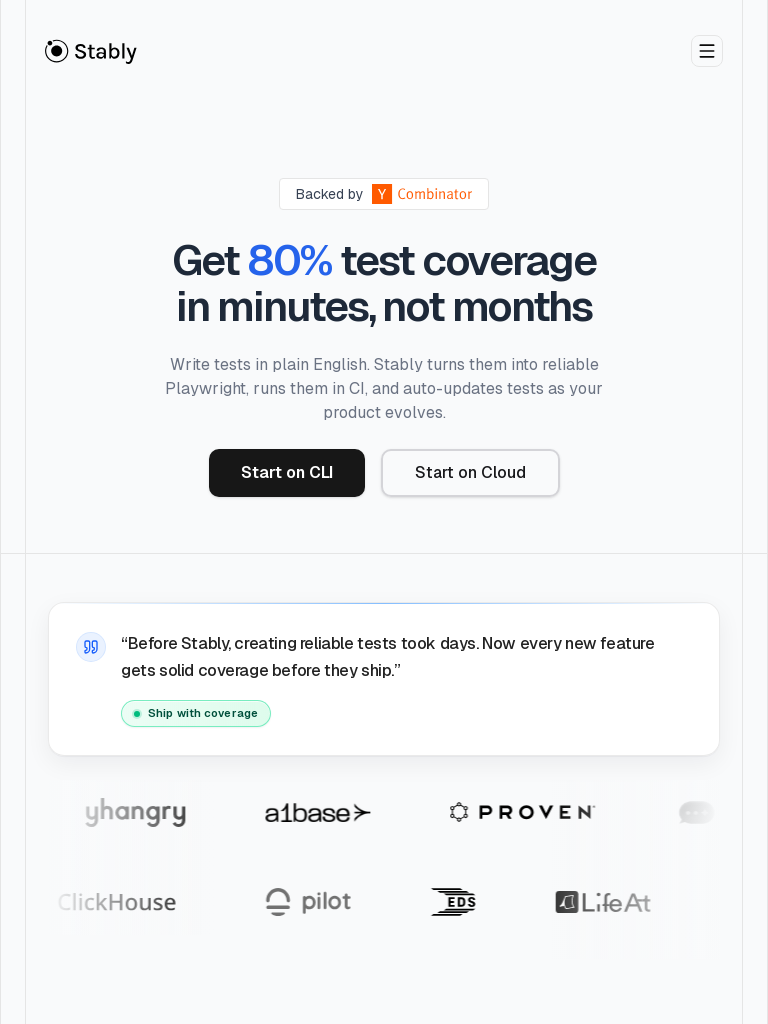

Verified body element present at 768x1024 viewport
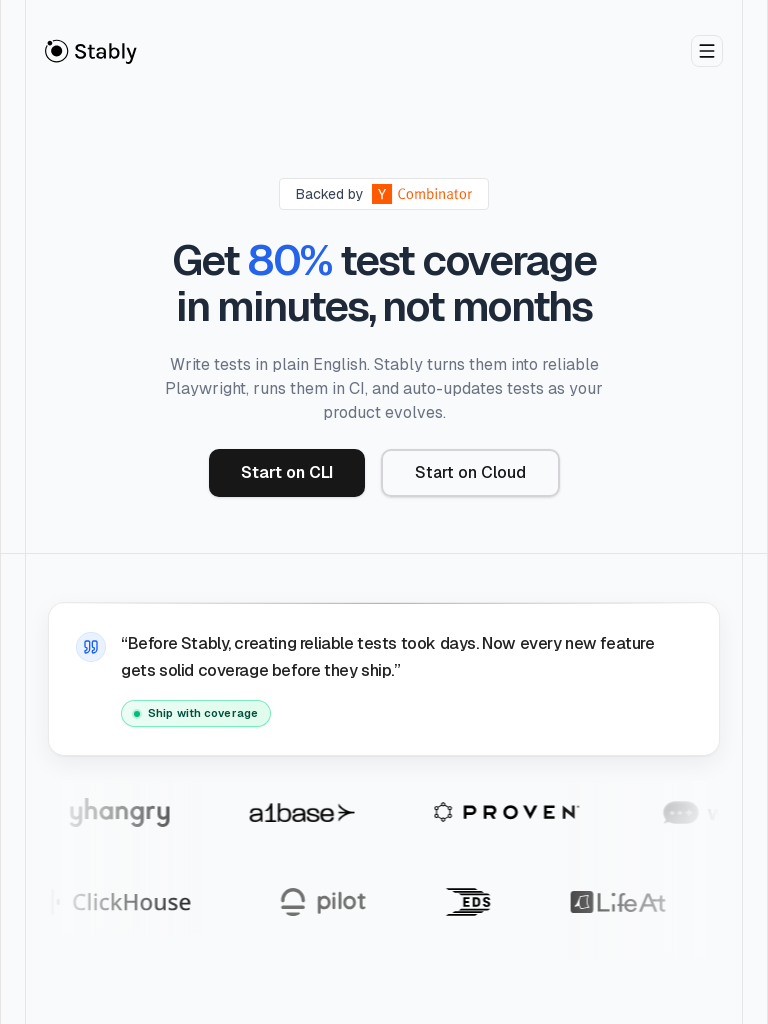

Set viewport size to 375x812
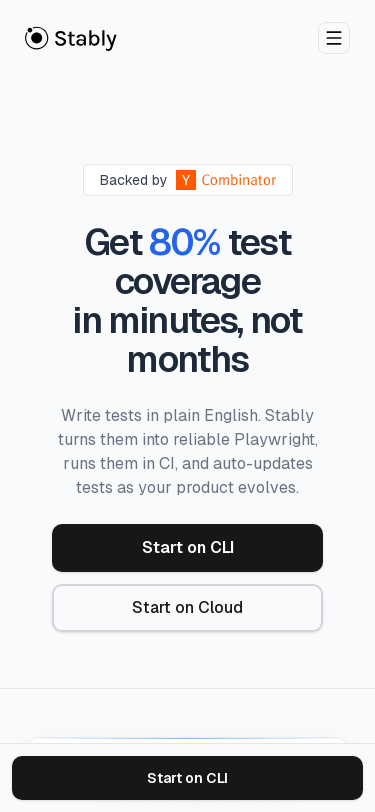

Navigated to https://www.stably.ai at 375x812 viewport
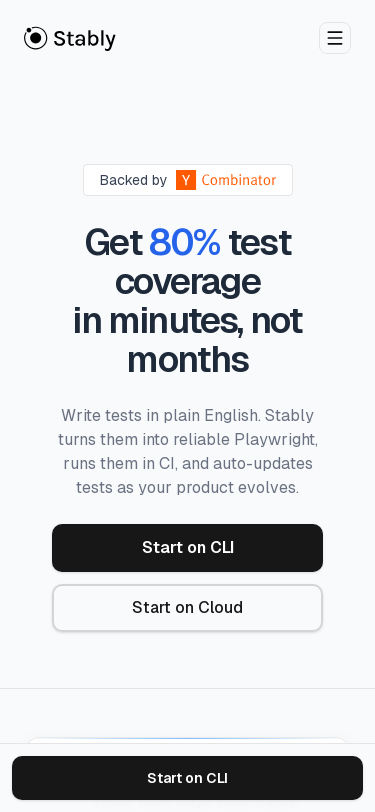

Page fully loaded at 375x812 viewport (networkidle)
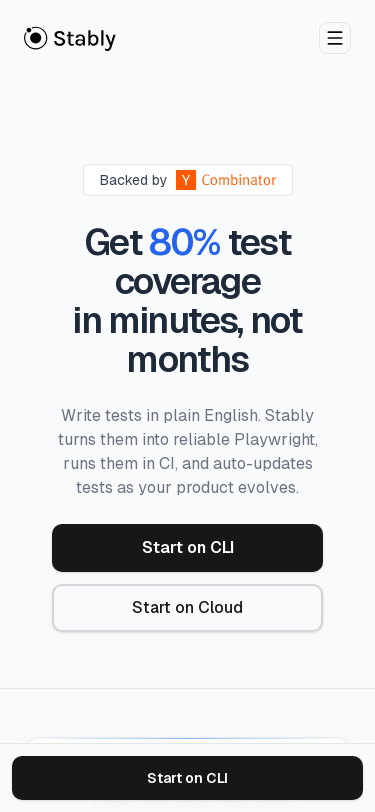

Verified body element present at 375x812 viewport
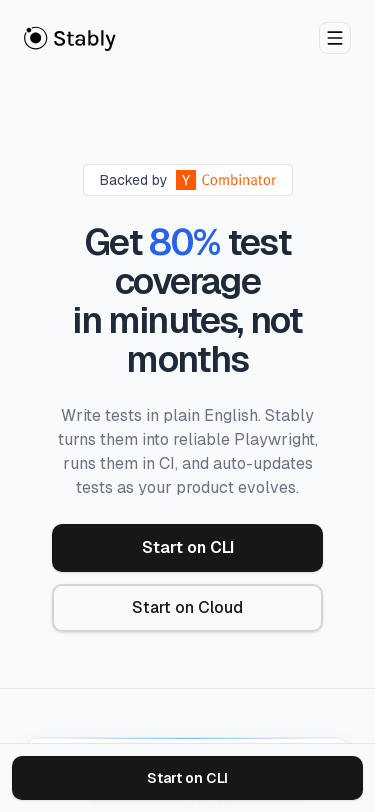

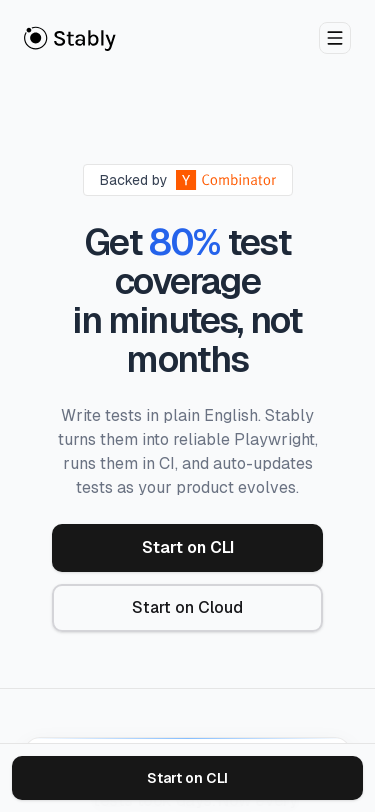